Tests extracting an attribute value from an element on the page

Starting URL: https://refactoring.guru/design-patterns/command

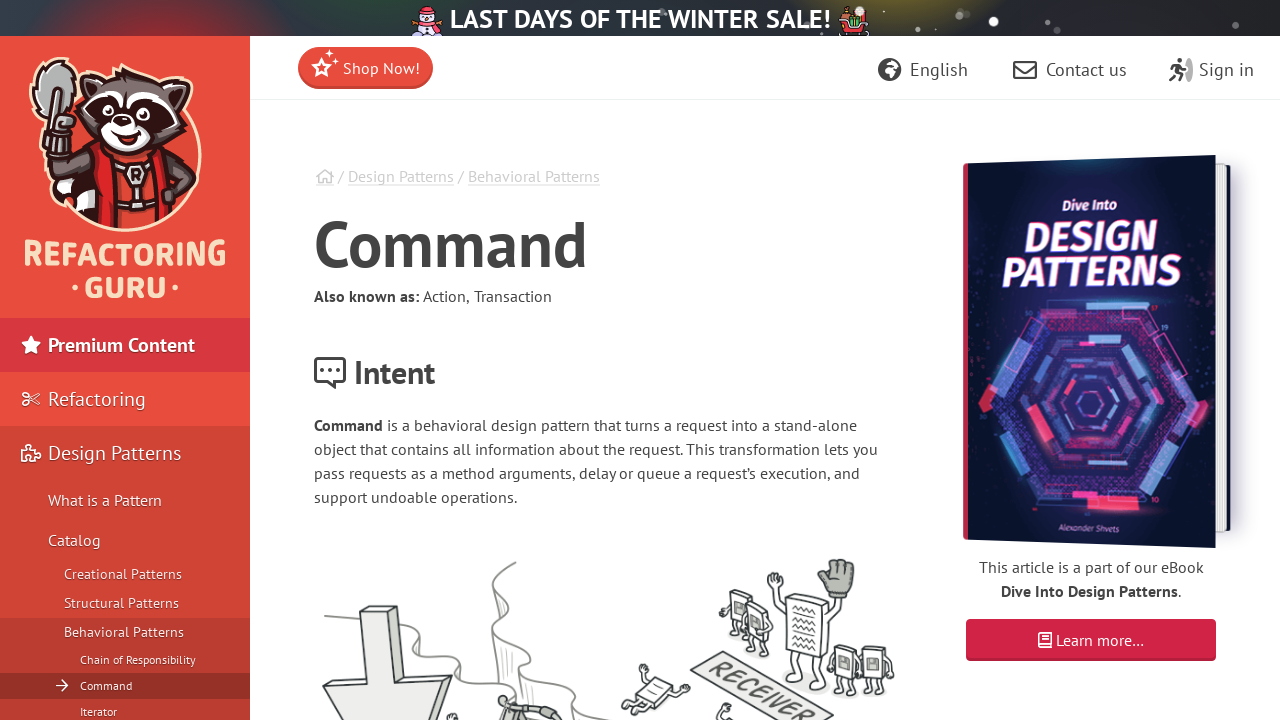

Extracted class attribute from h1 element
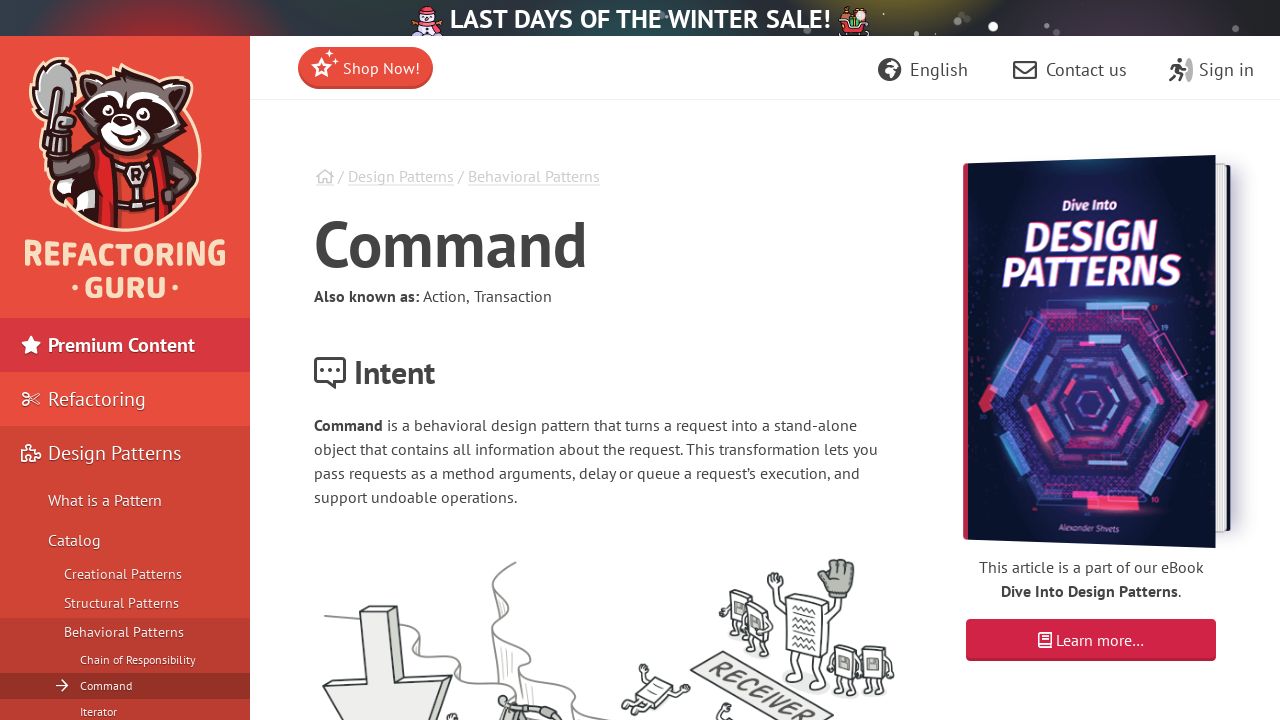

Verified that h1 class attribute is not None
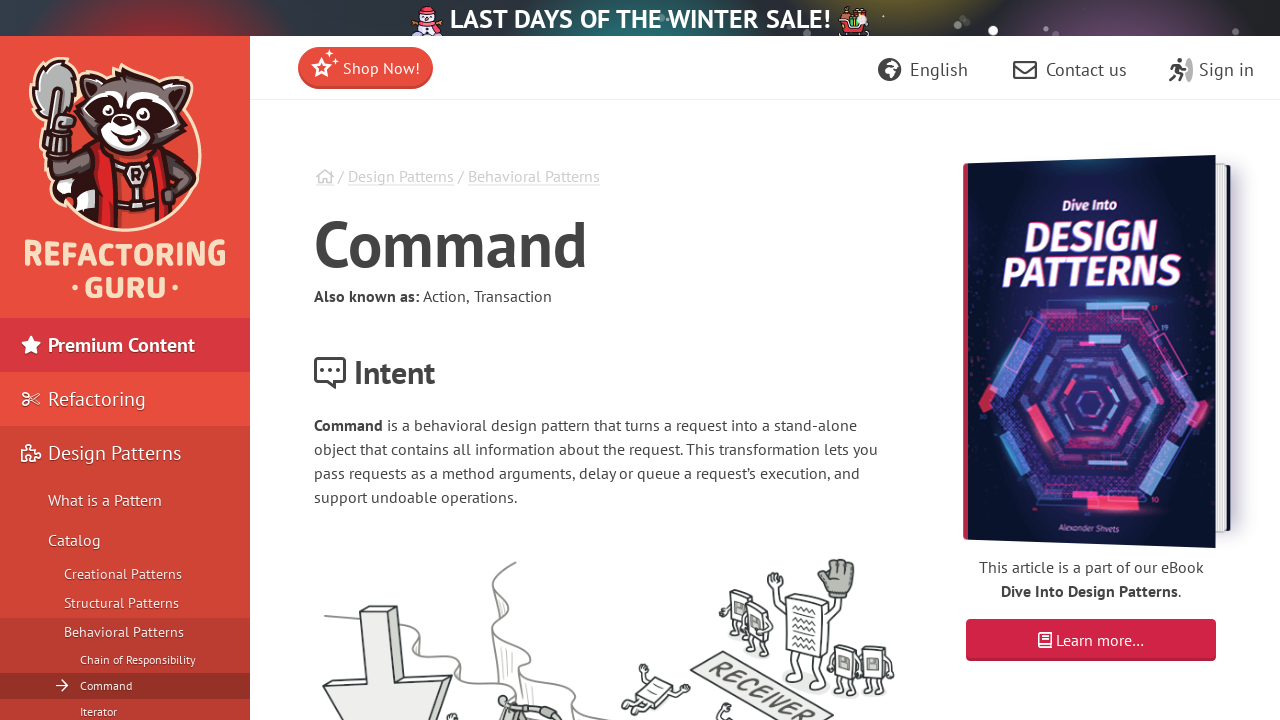

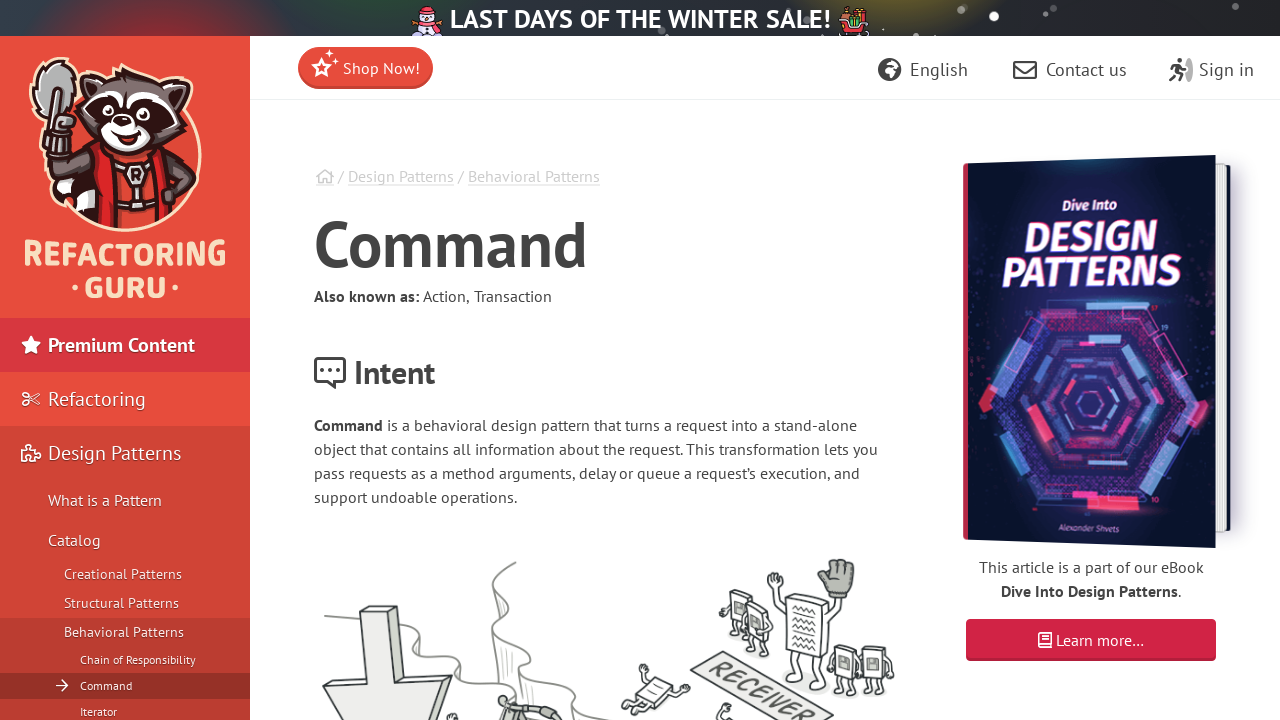